Tests form submission on an Angular practice page by filling in personal information including name, email, password, selecting options, and submitting the form

Starting URL: https://rahulshettyacademy.com/angularpractice/

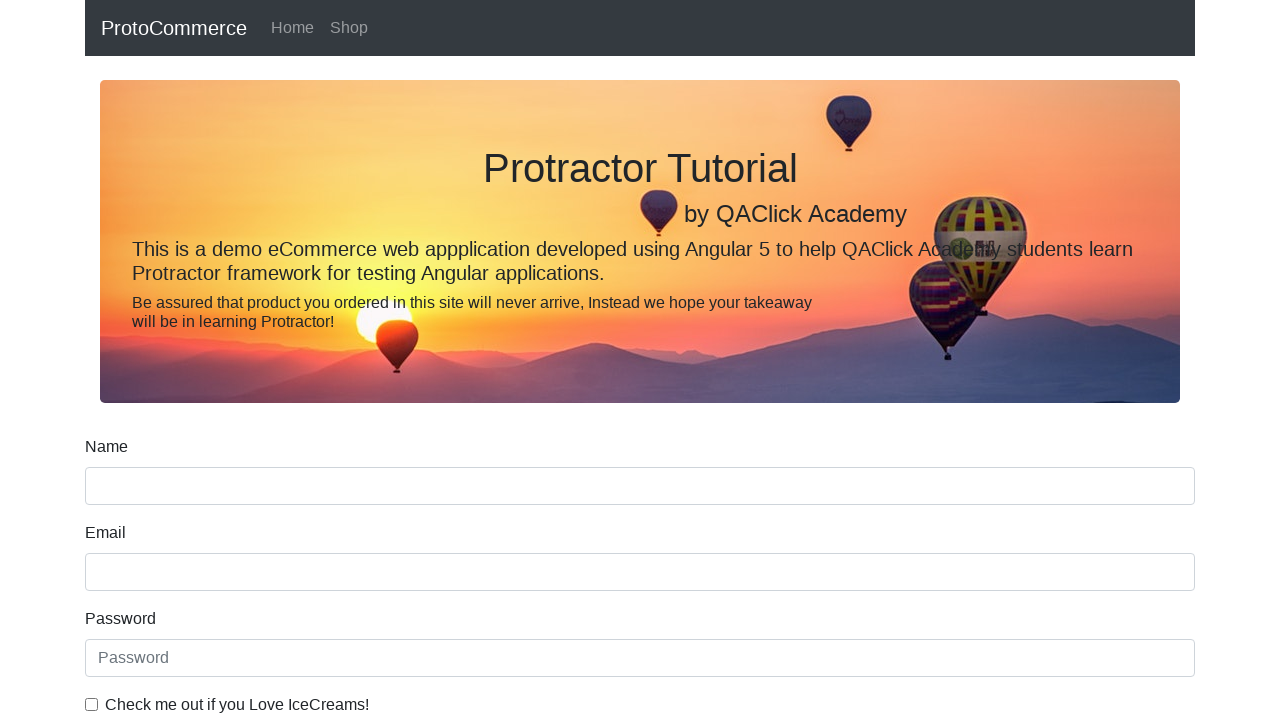

Filled name field with 'John Smith' on input[name='name']:nth-child(2)
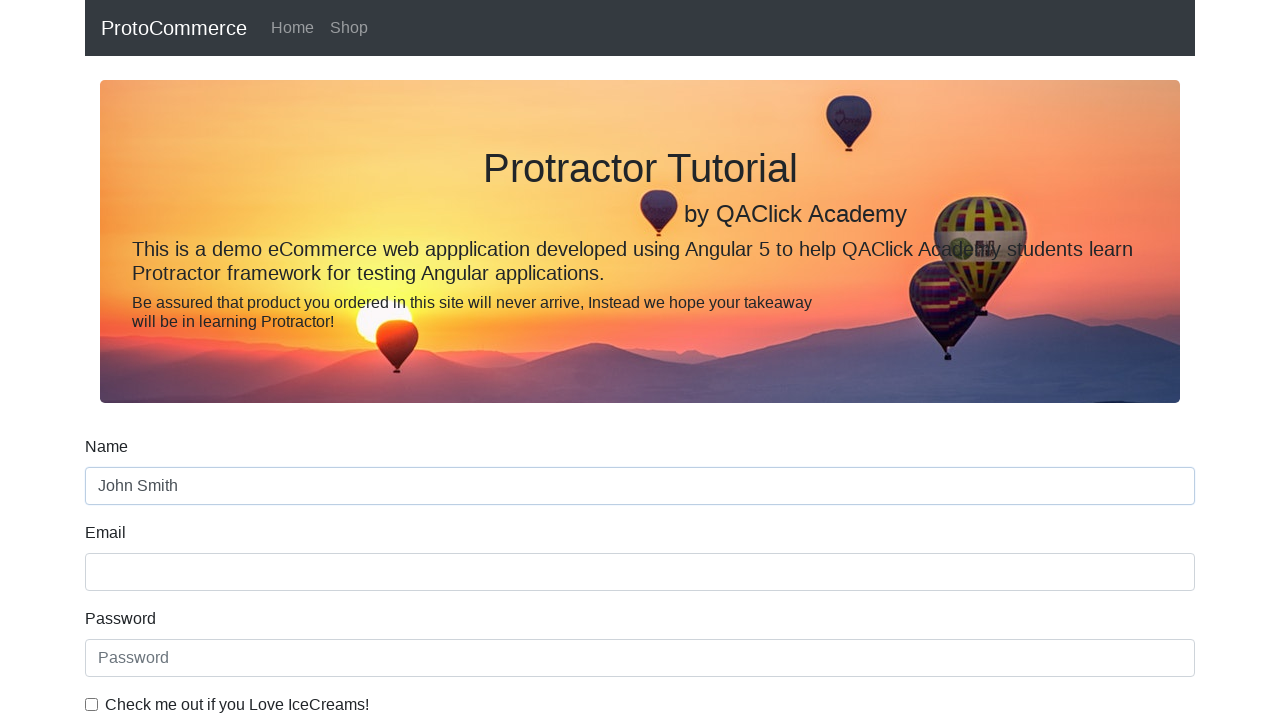

Filled email field with 'john.smith@example.com' on input[name='email']
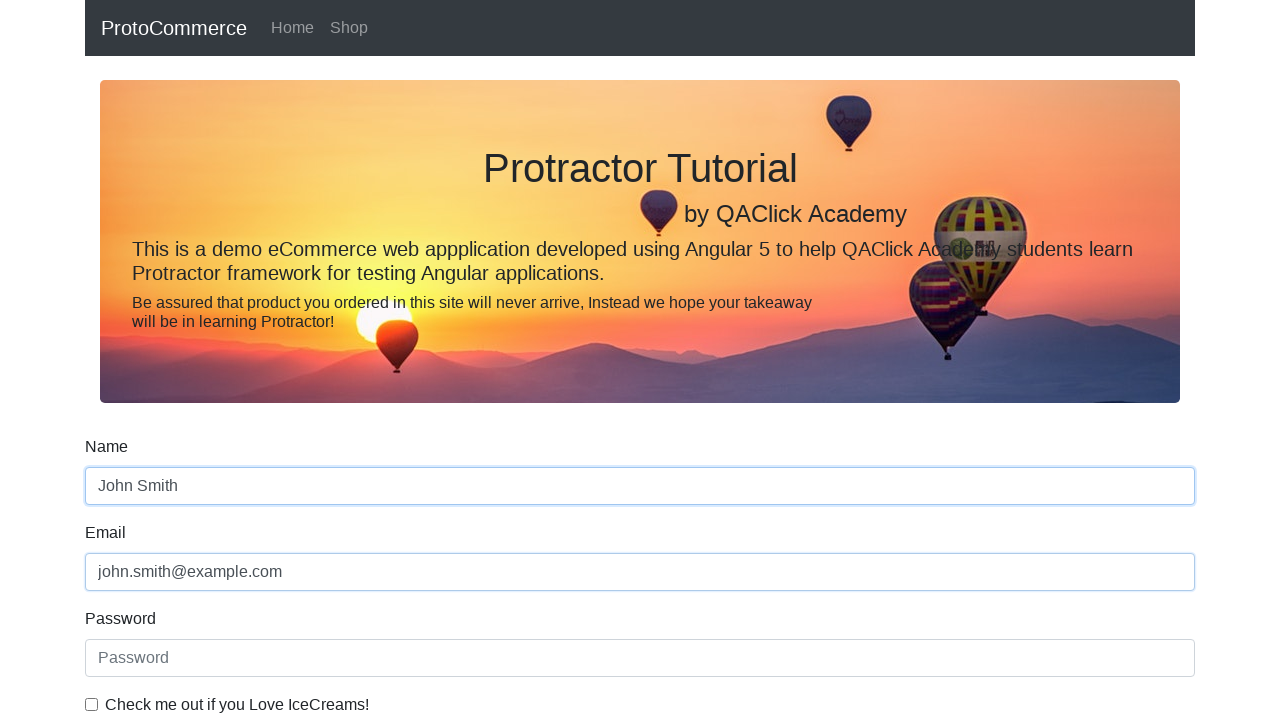

Filled password field with 'SecurePass123!' on input[placeholder='Password']
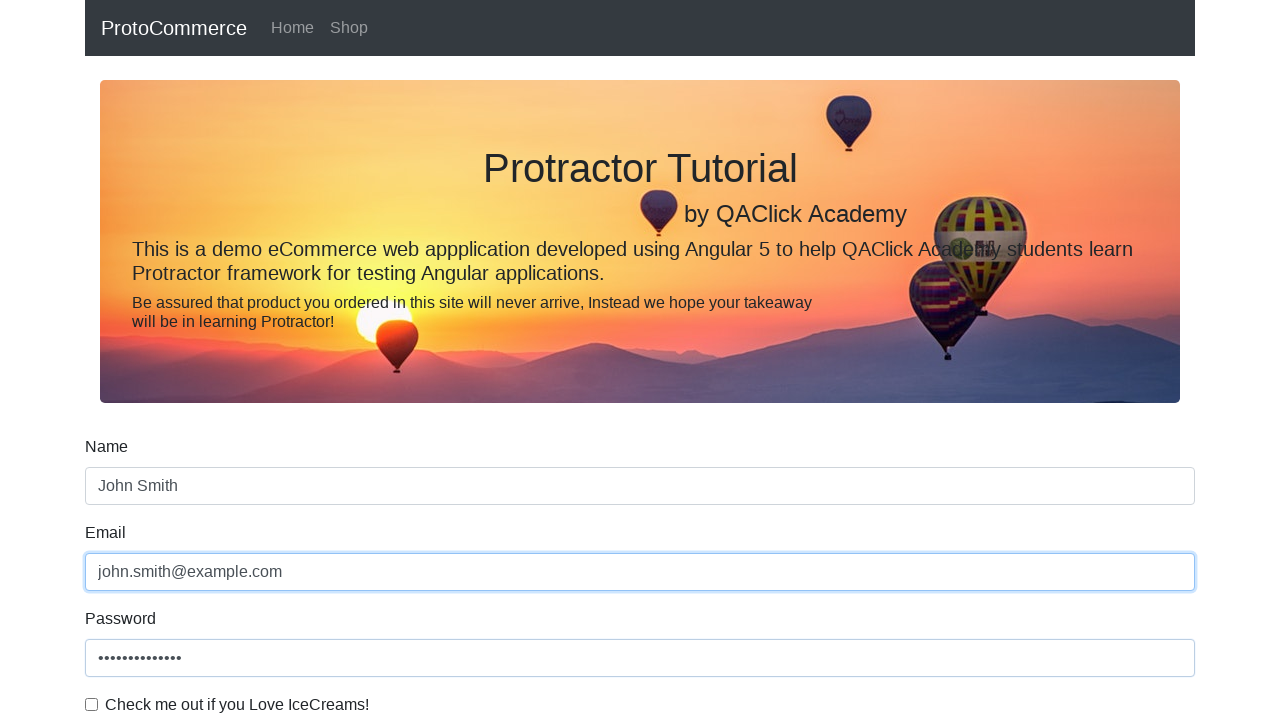

Clicked checkbox to accept terms at (92, 704) on input[type='checkbox']
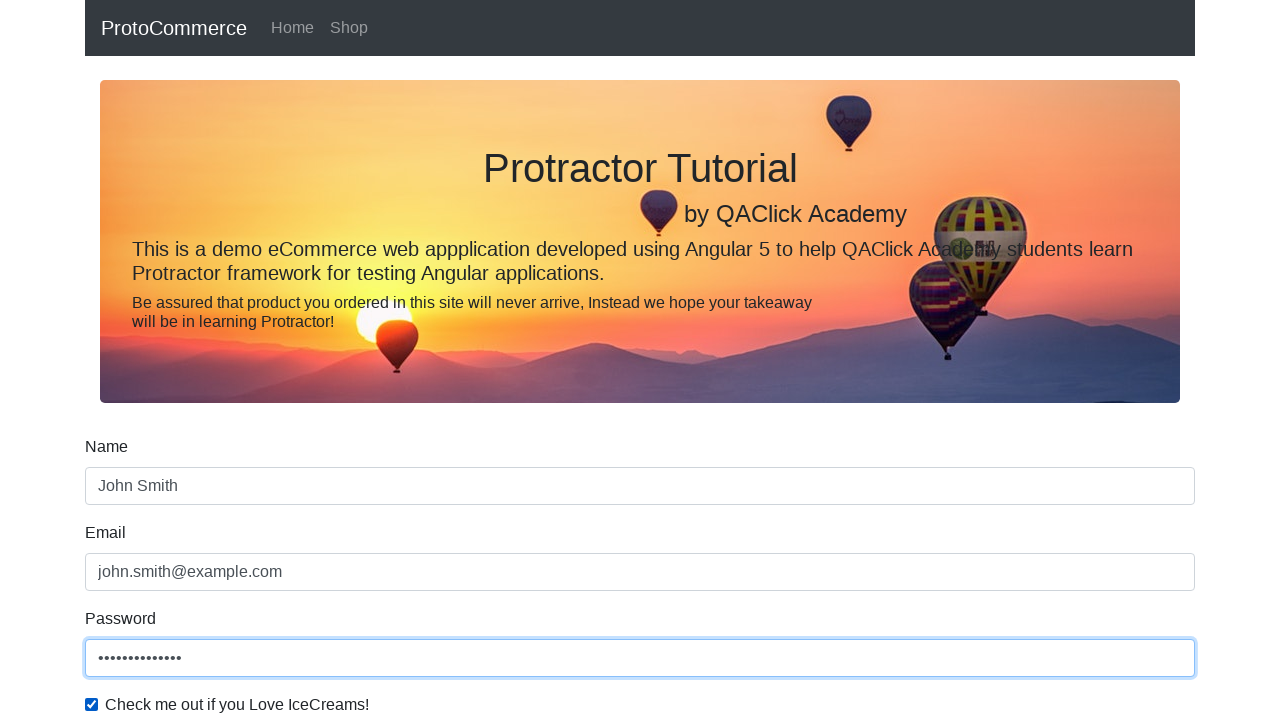

Selected 'Female' option from gender dropdown on select#exampleFormControlSelect1
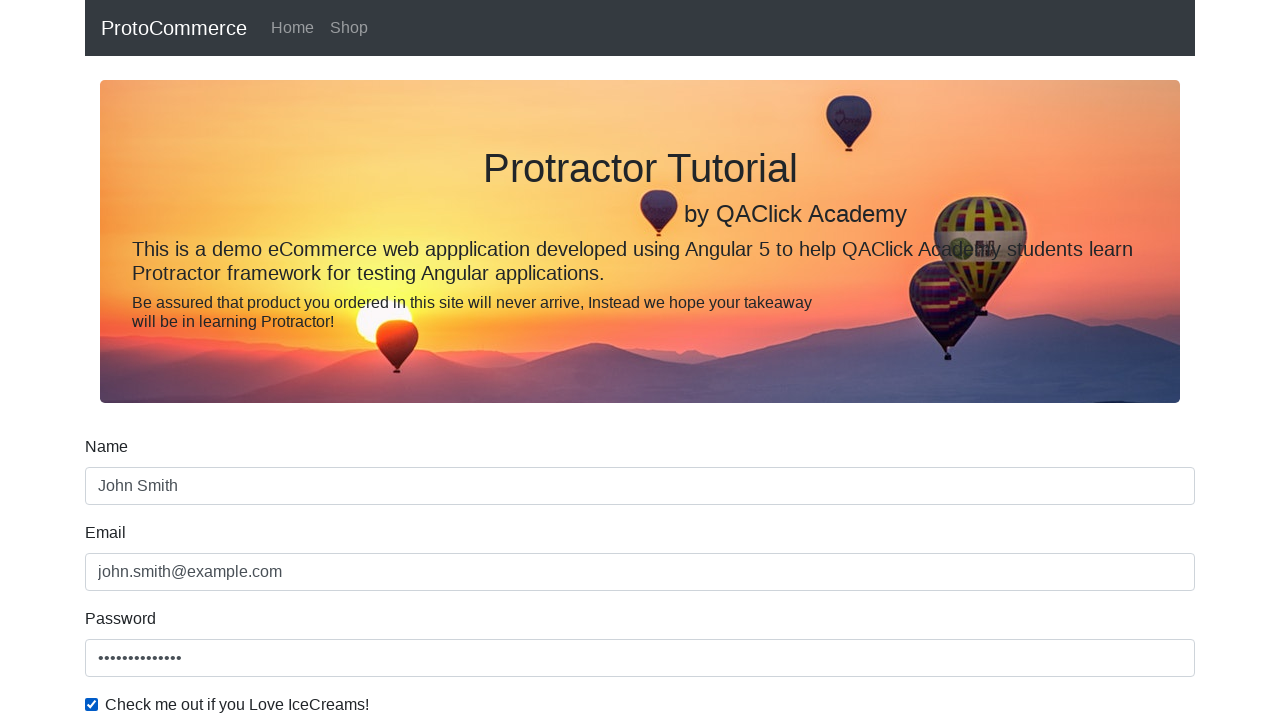

Selected employment status radio button at (238, 360) on input#inlineRadio1
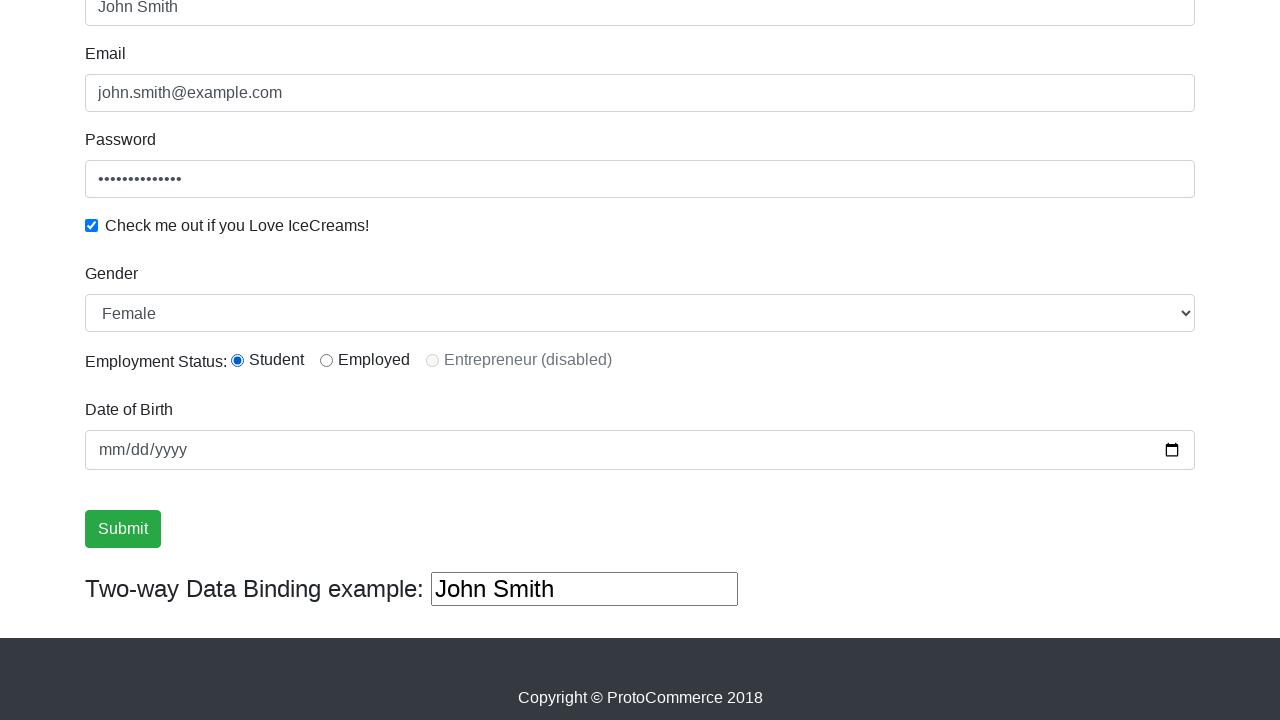

Filled date of birth with '1990-03-25' on input[type='date']
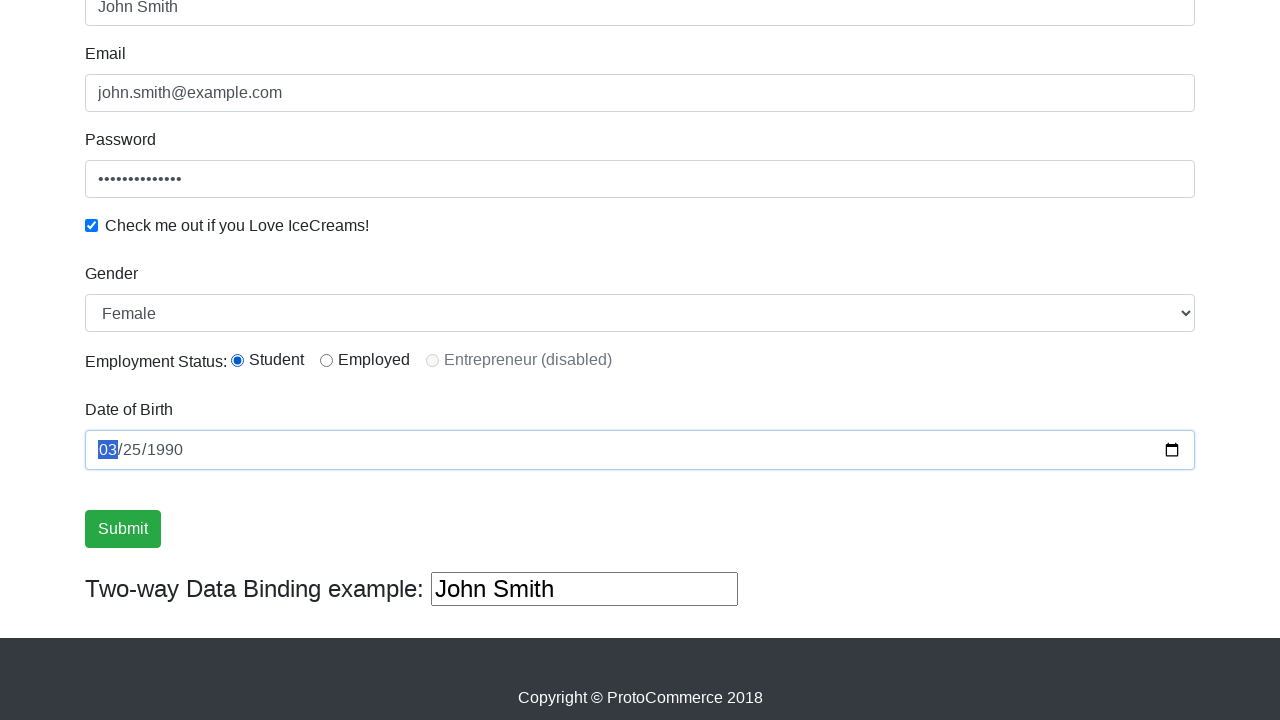

Clicked submit button to submit the form at (123, 529) on input[type='submit']
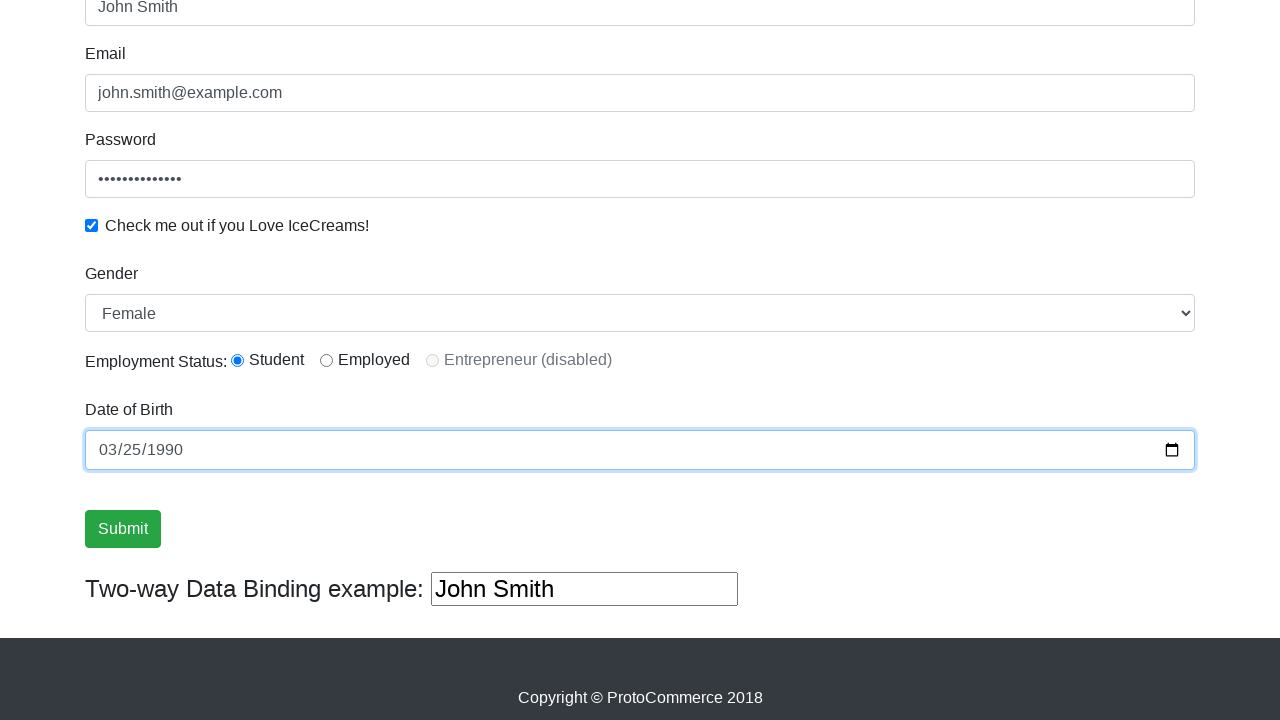

Form submission successful - dismissible alert message appeared
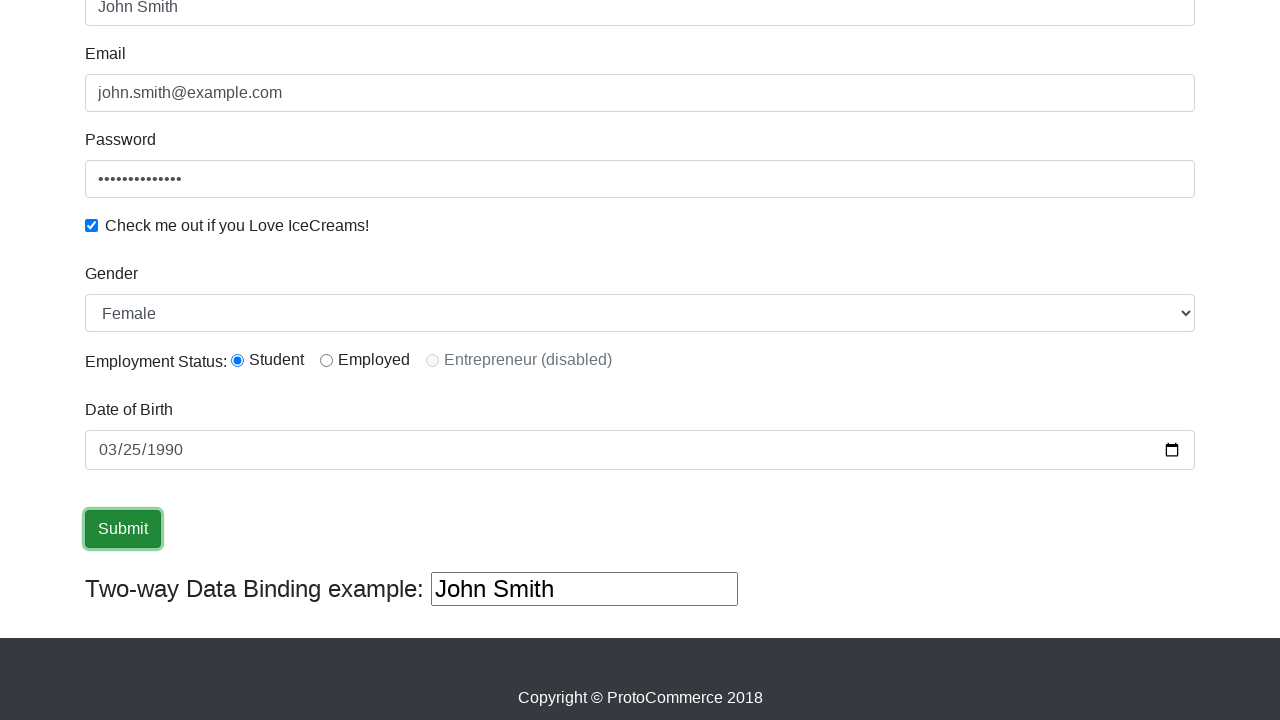

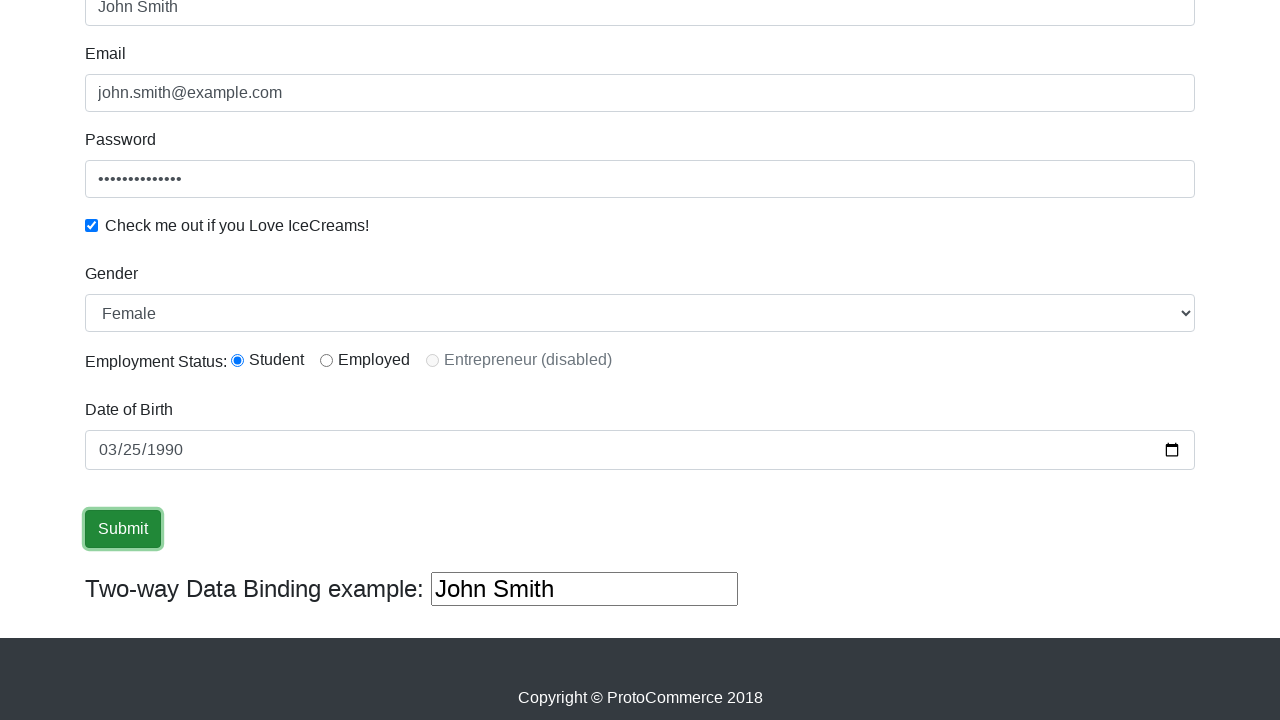